Tests a math problem form by reading two numbers, calculating their sum, selecting the answer from a dropdown, and submitting the form

Starting URL: http://suninjuly.github.io/selects1.html

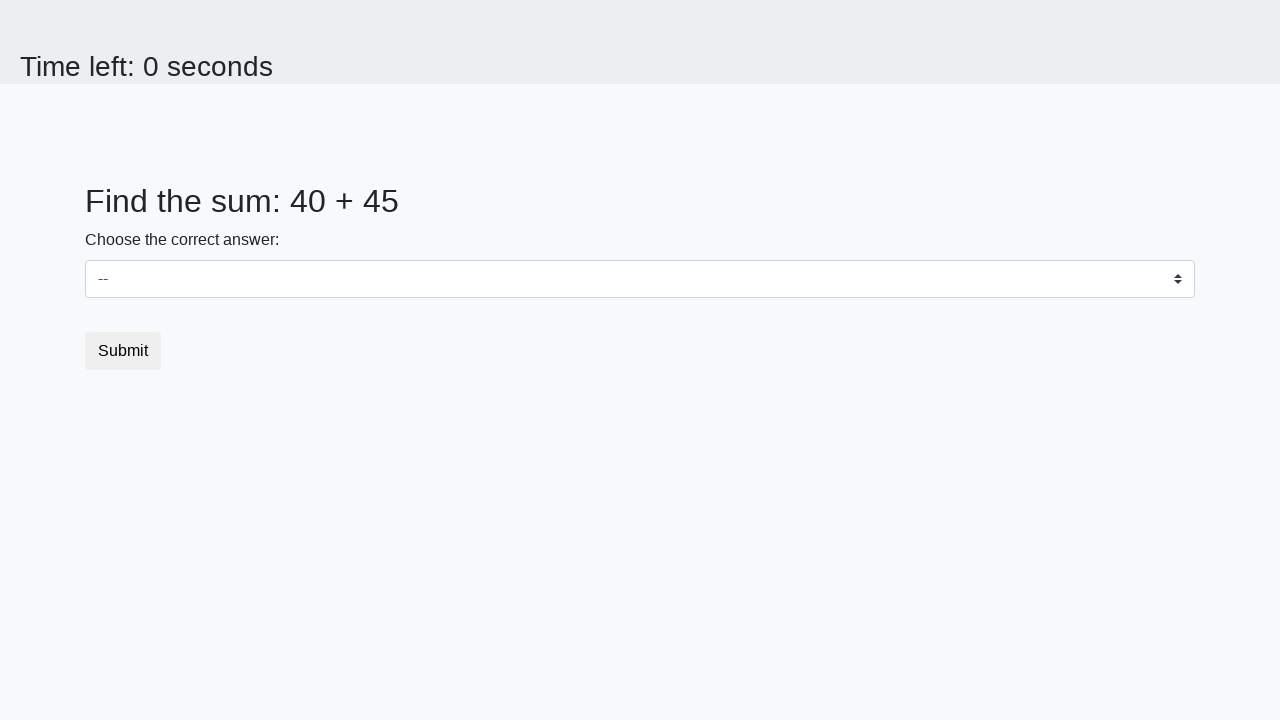

Retrieved first number from page
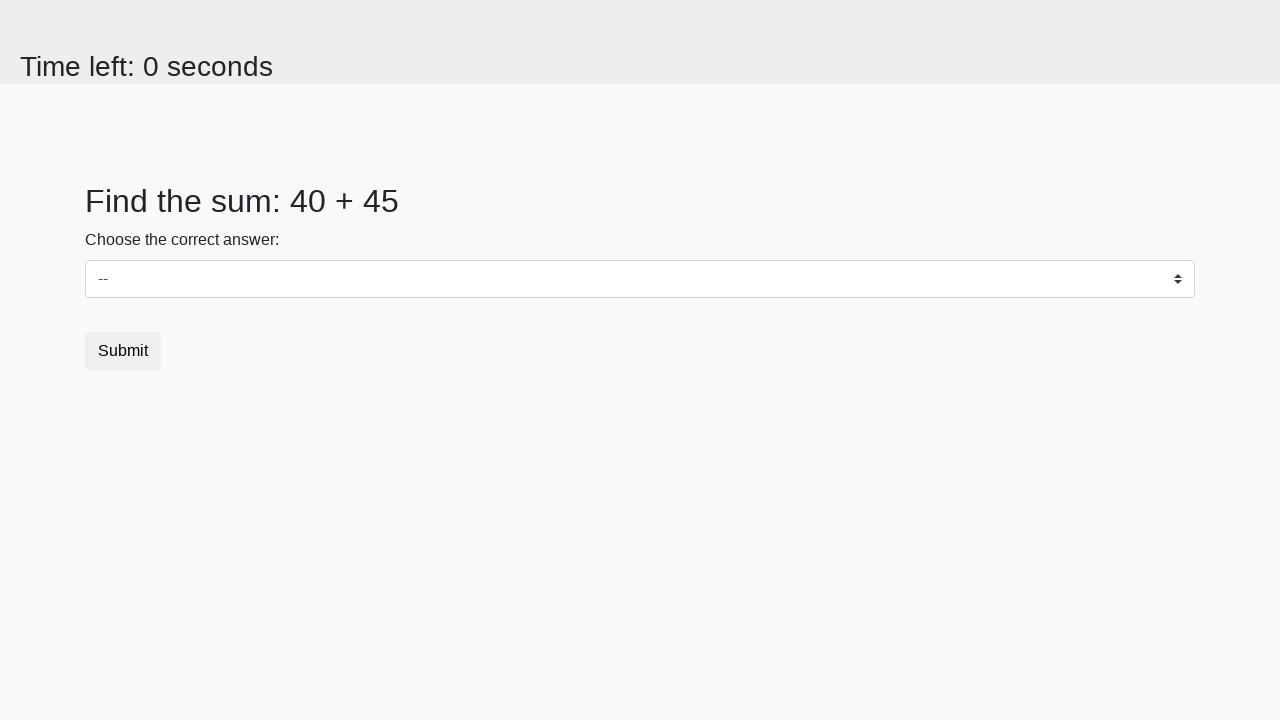

Retrieved second number from page
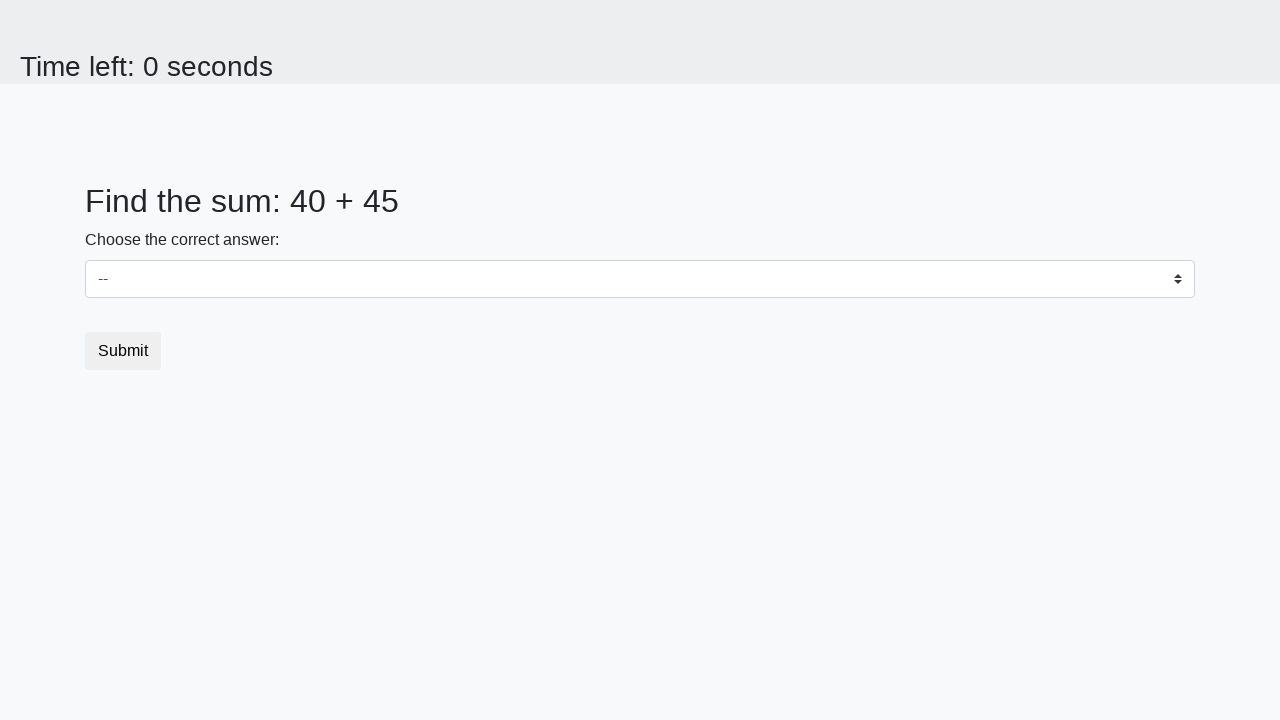

Calculated sum: 40 + 45 = 85
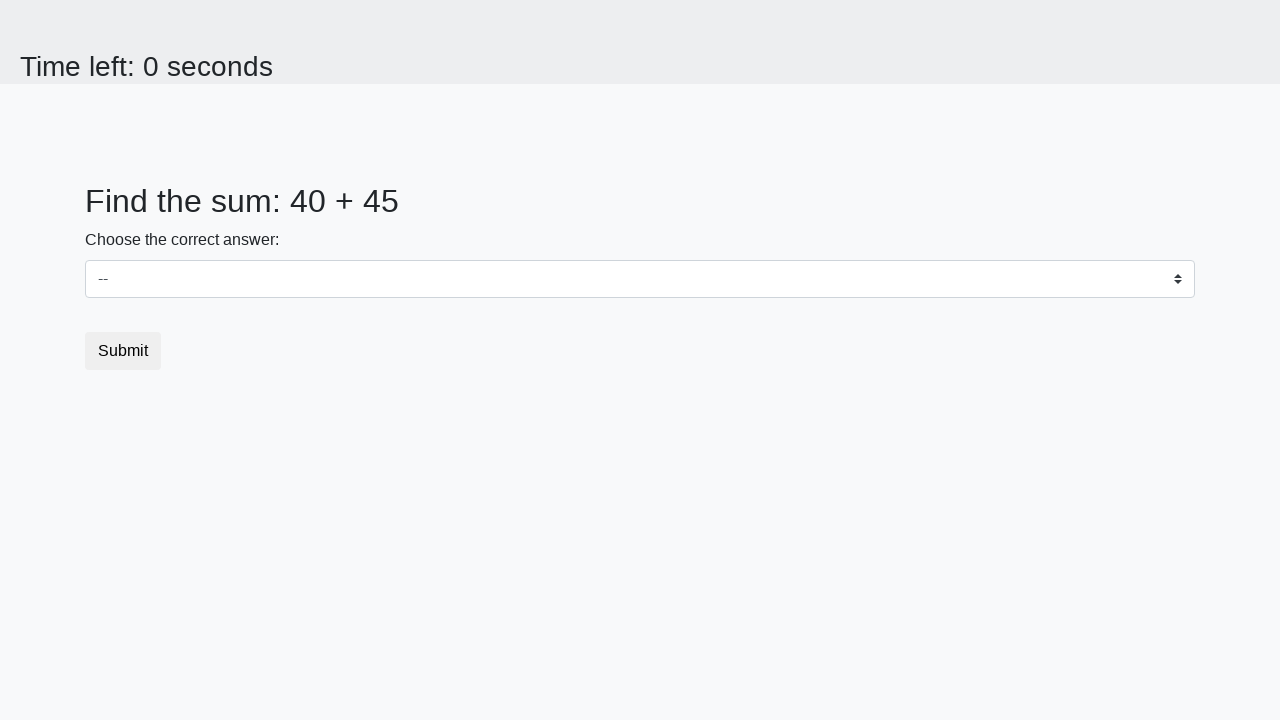

Selected answer '85' from dropdown on select
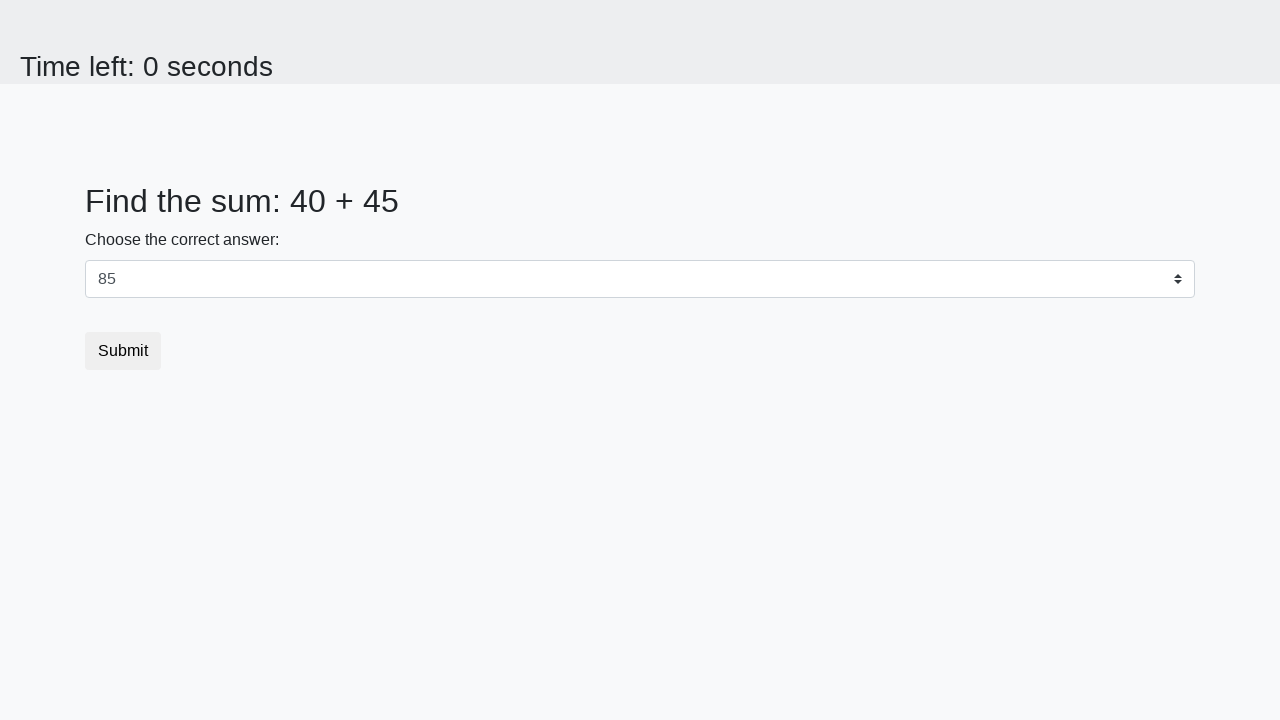

Submitted the form at (123, 351) on button[type='submit']
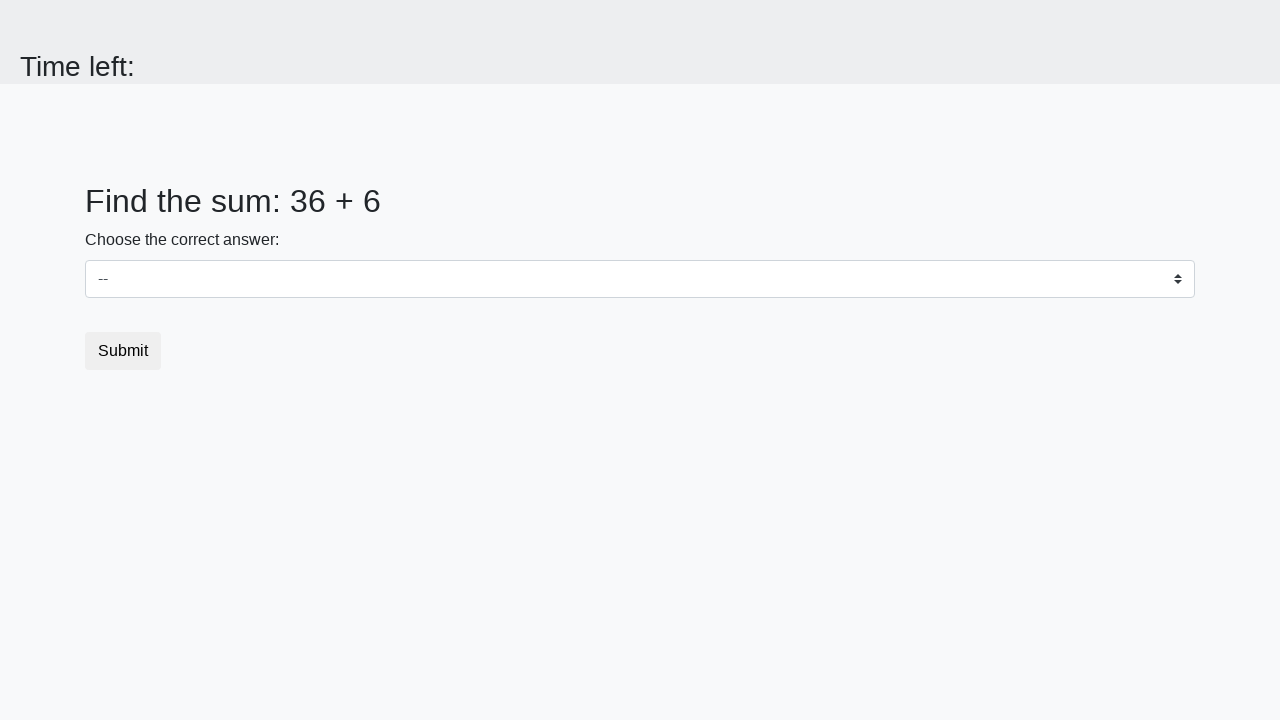

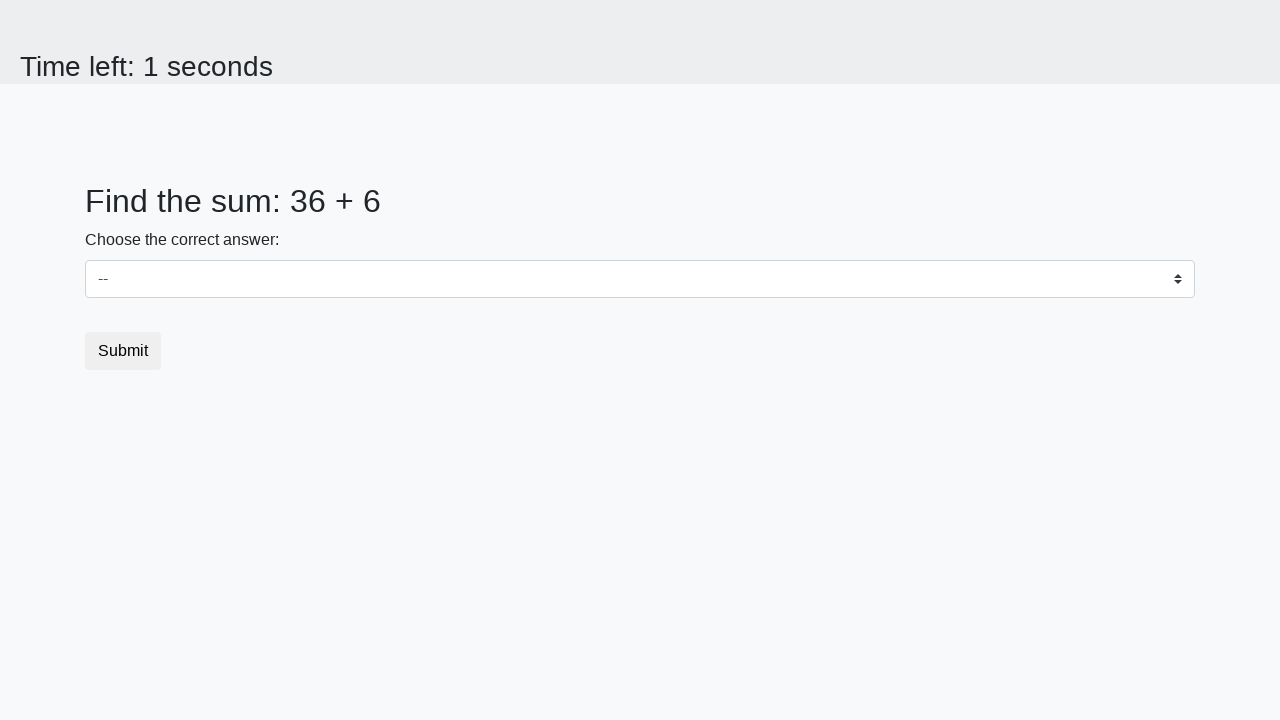